Fills out a practice form with personal information including name, email, gender, phone number, date of birth, subjects, hobbies, file upload, address, and state/city selection

Starting URL: https://demoqa.com/automation-practice-form

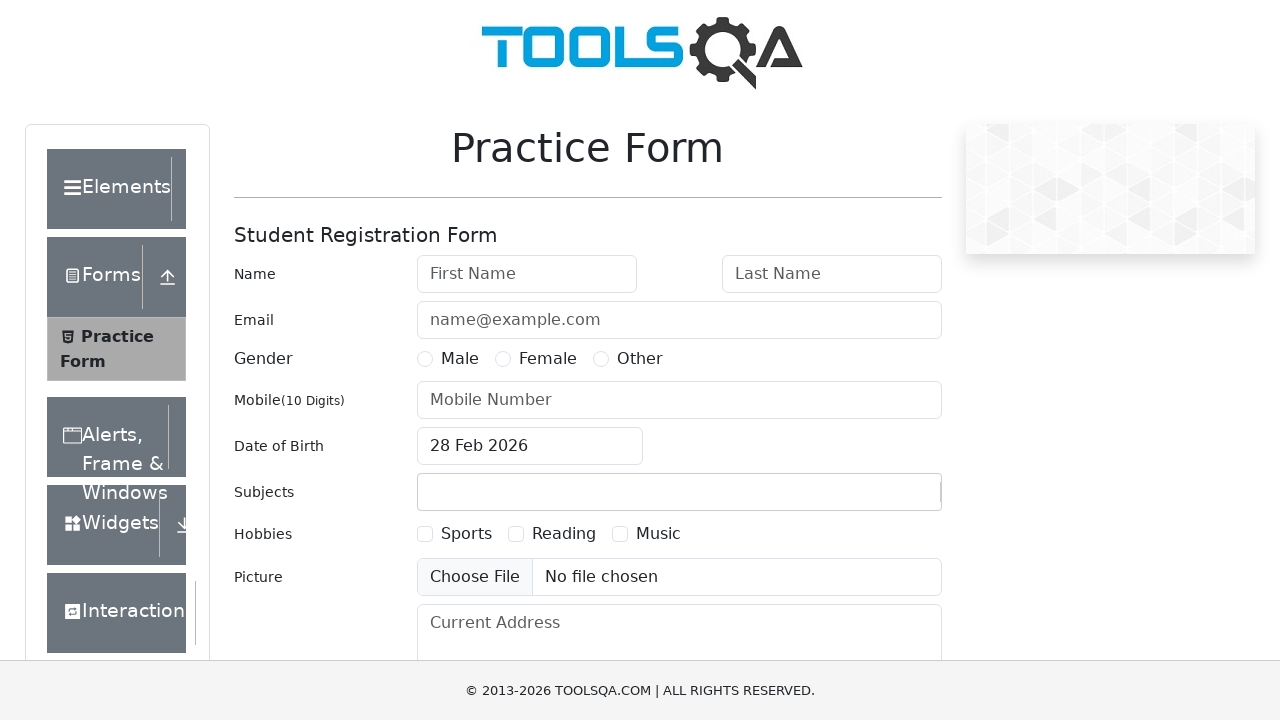

Filled first name field with 'Boka' on #firstName
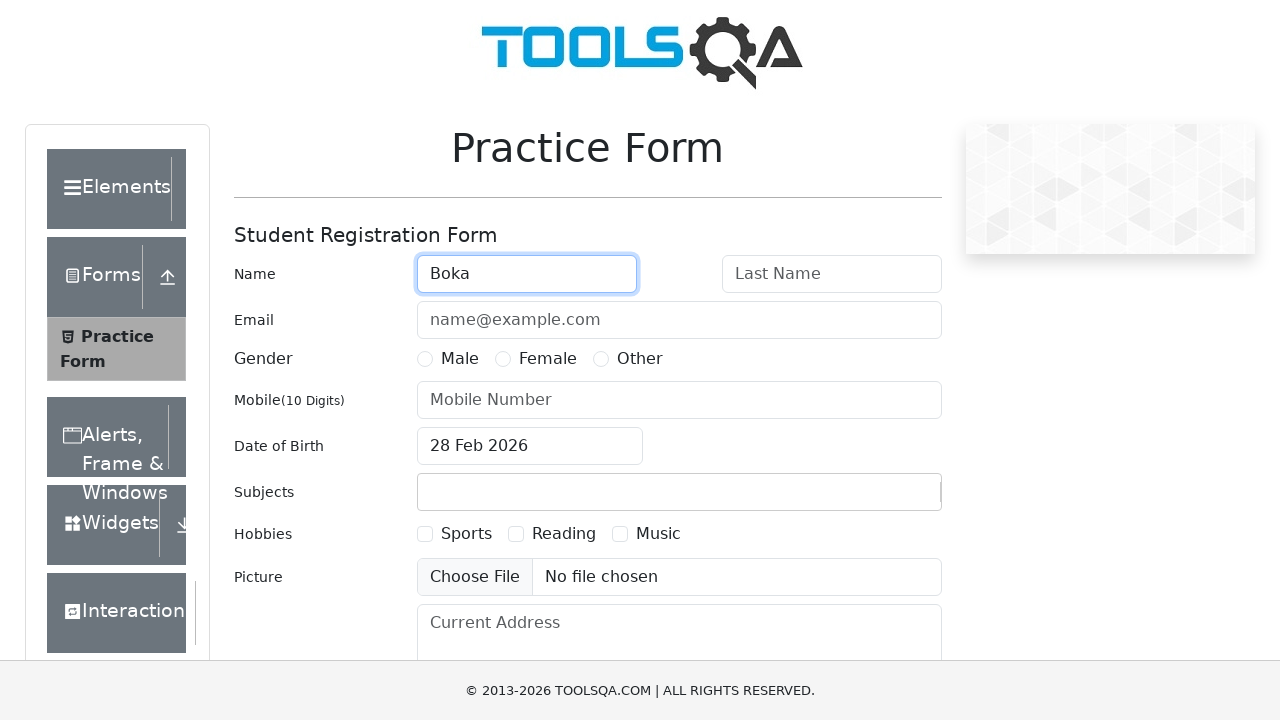

Filled last name field with 'Joka' on #lastName
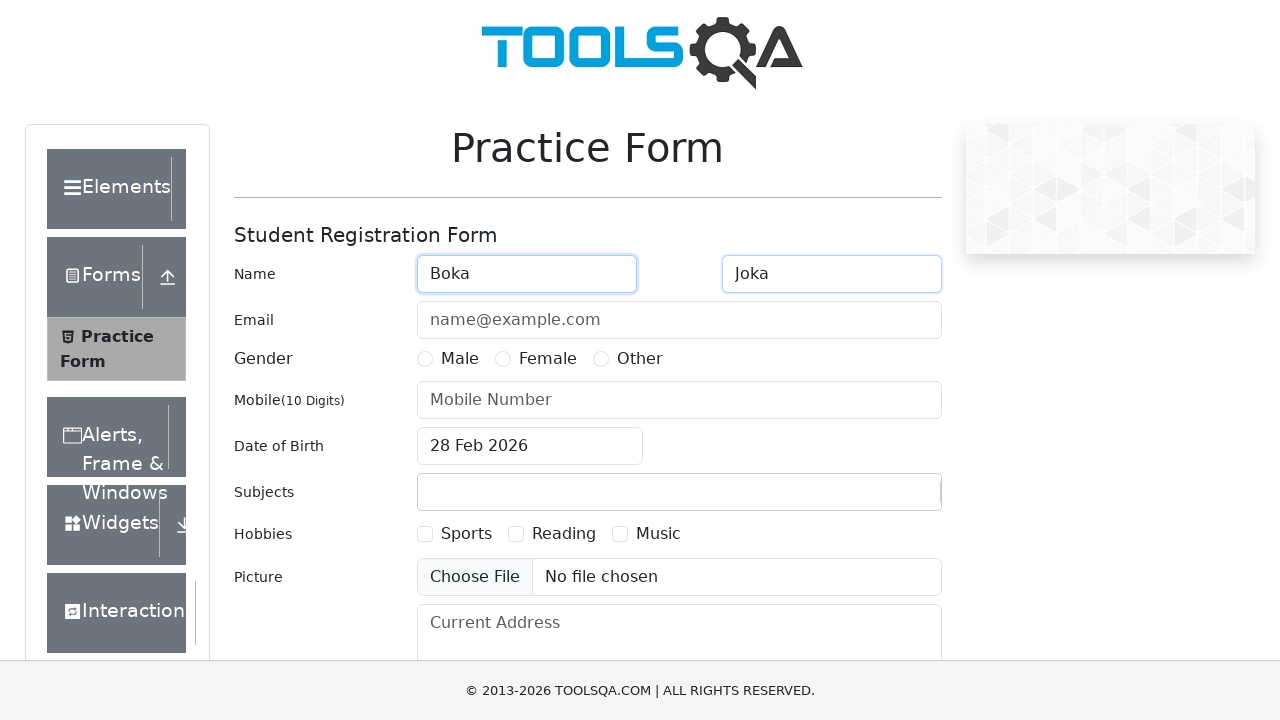

Filled email field with 'legenda@mir.com' on #userEmail
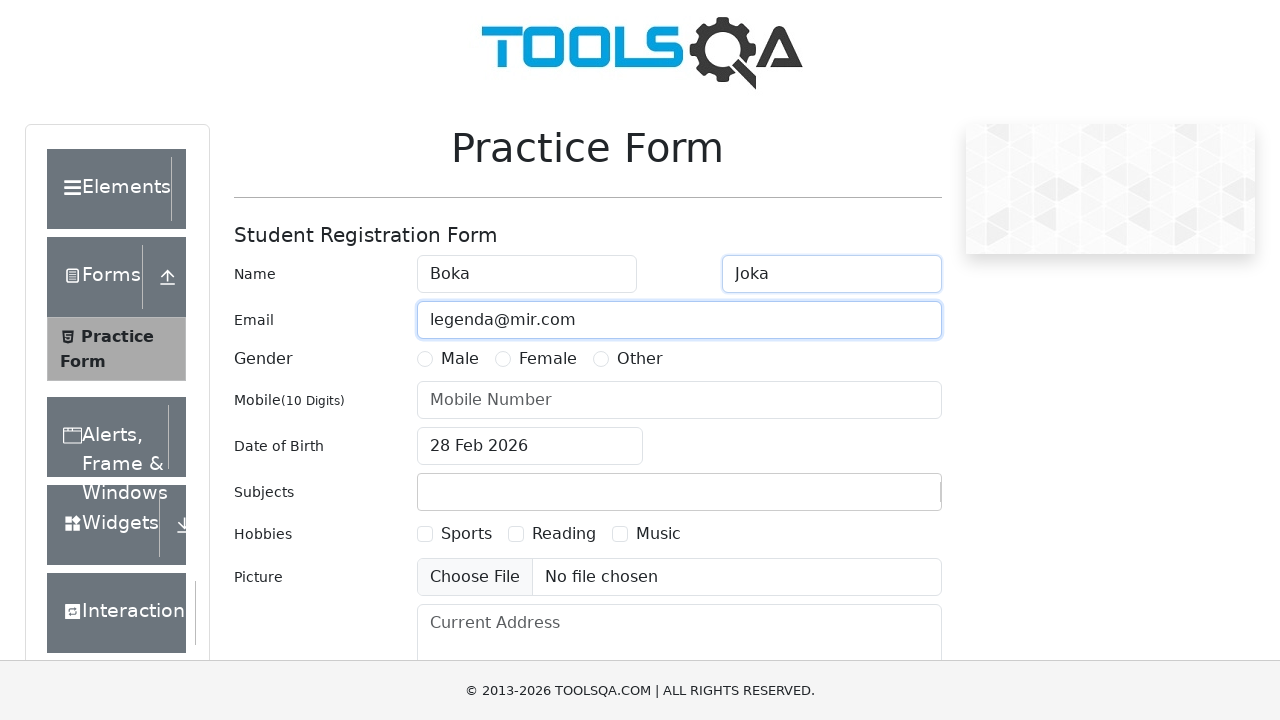

Selected gender 'Other' at (640, 359) on label[for='gender-radio-3']
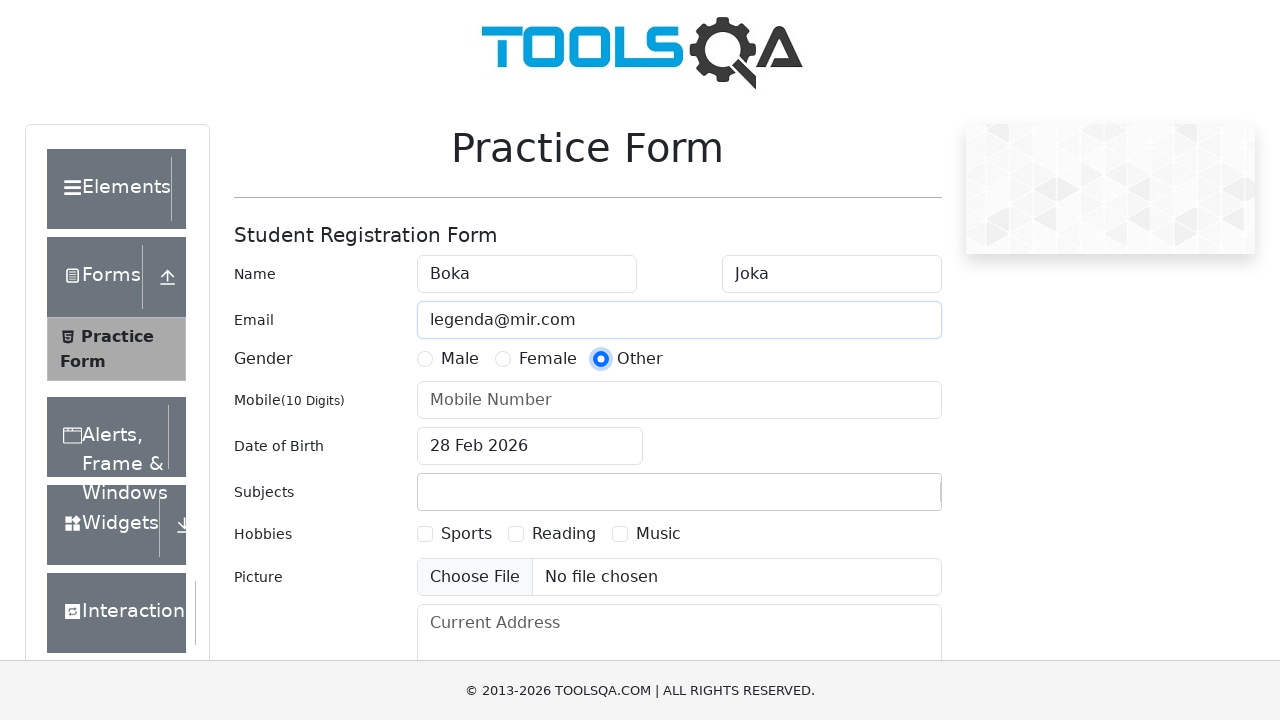

Filled phone number field with '8005553535' on #userNumber
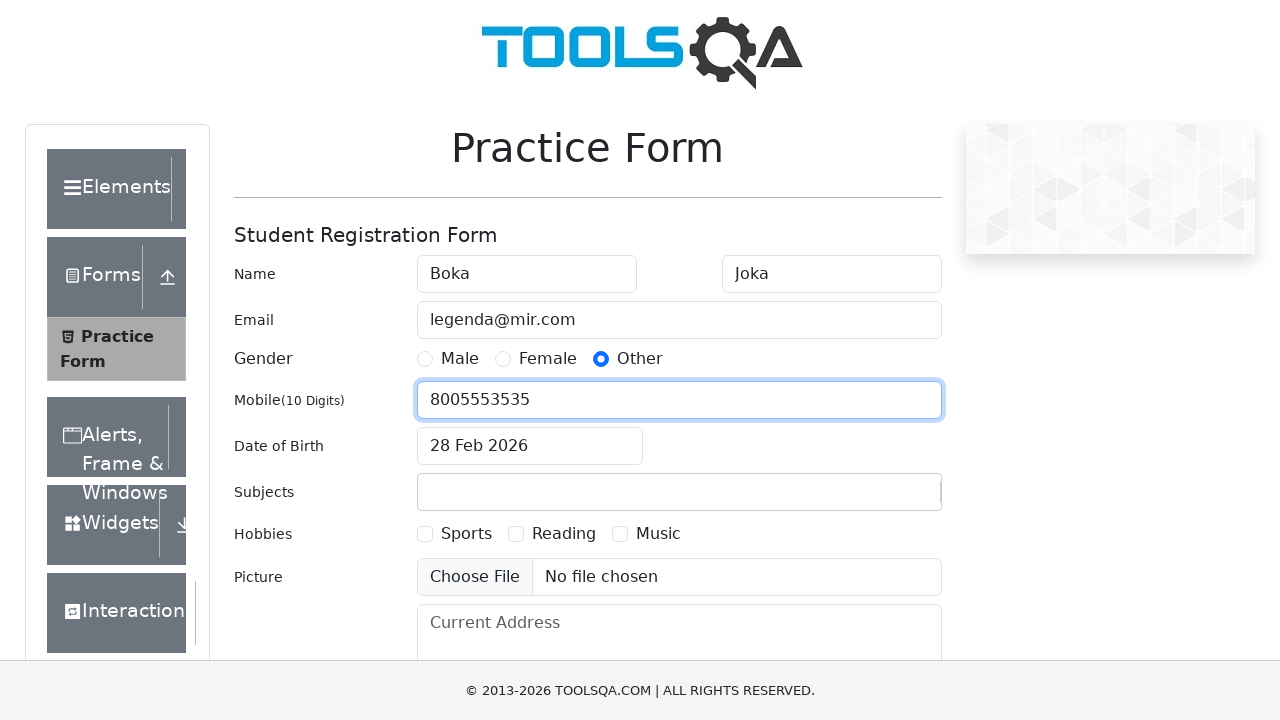

Opened date of birth picker at (530, 446) on #dateOfBirthInput
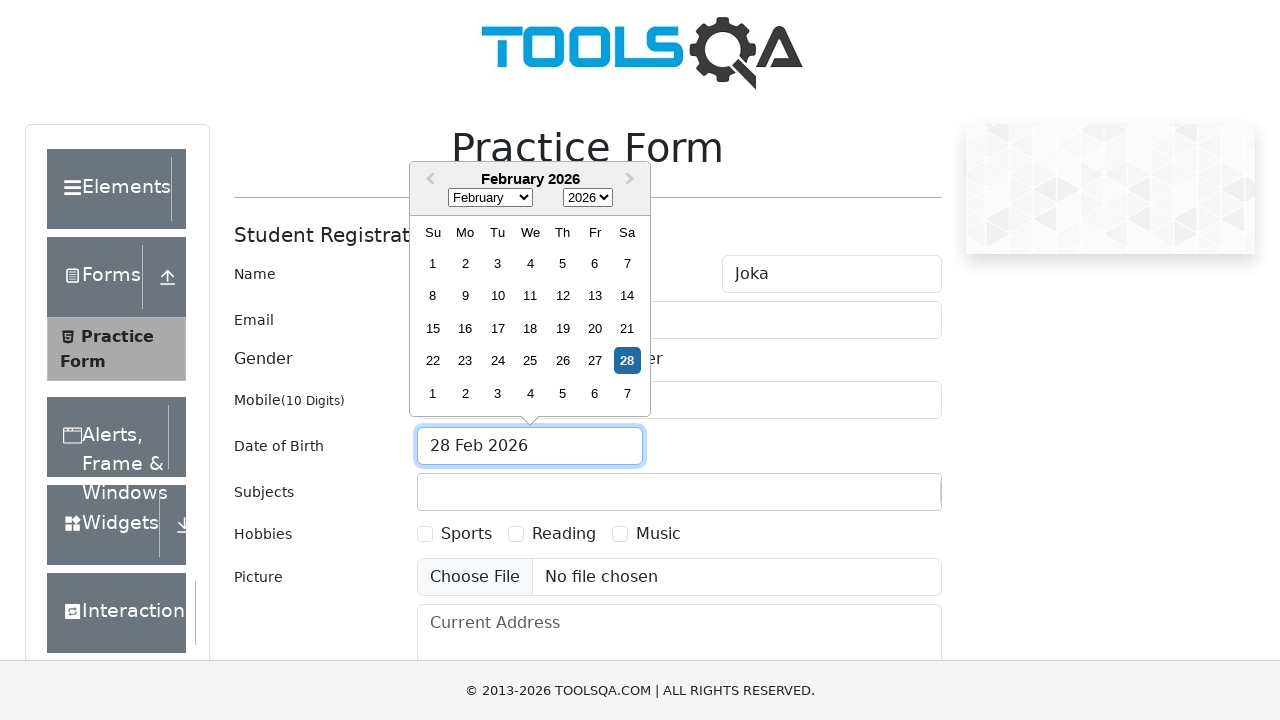

Selected month September (8) in date picker on .react-datepicker__month-select
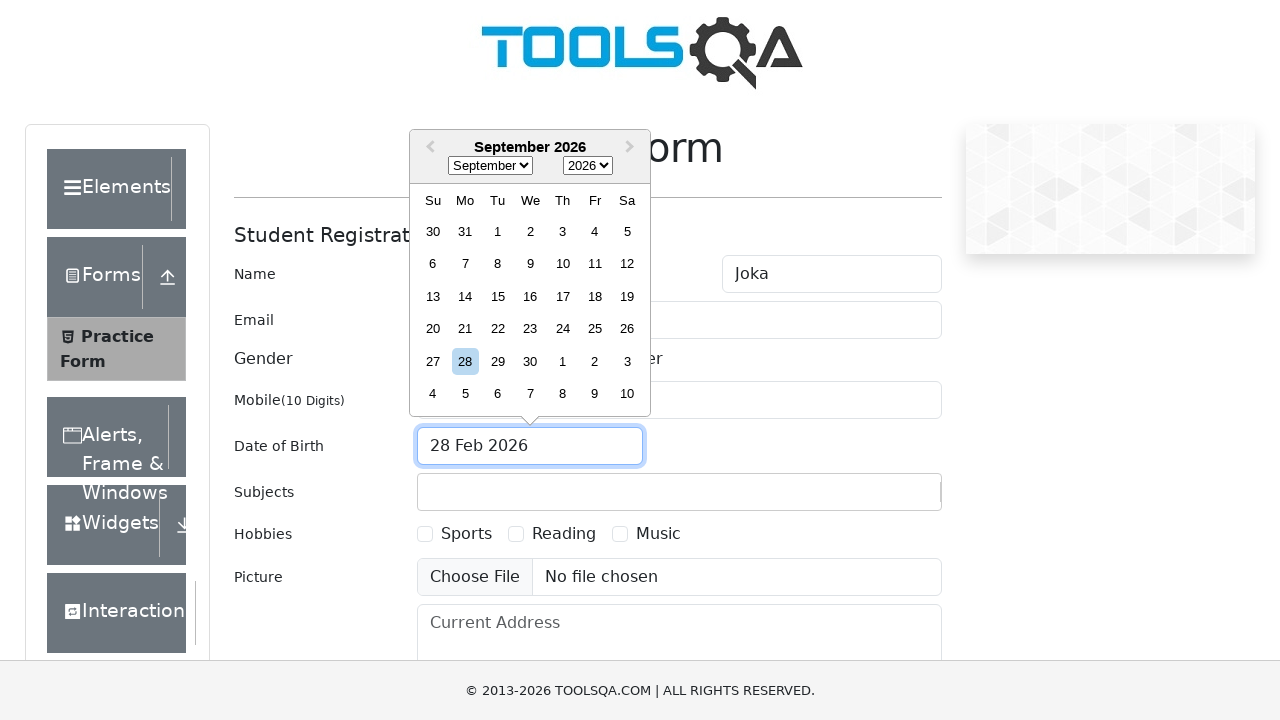

Selected year 1980 in date picker on .react-datepicker__year-select
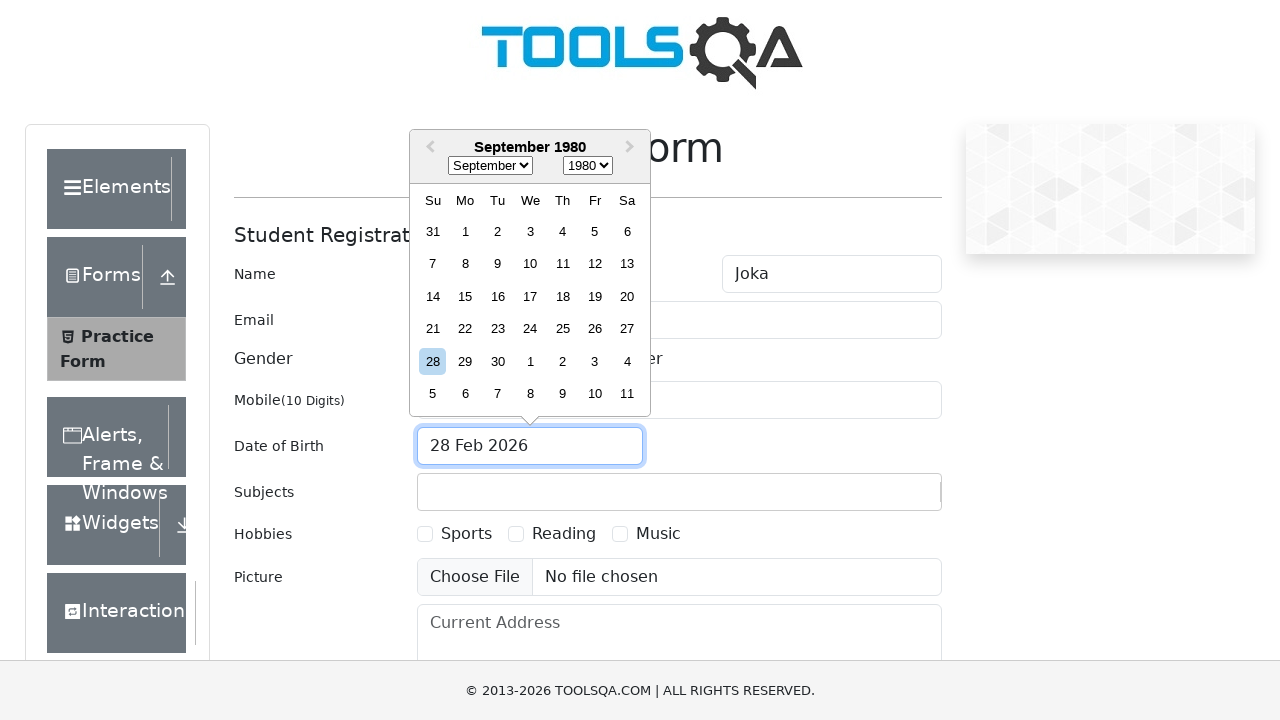

Selected day 3 in date picker at (530, 231) on .react-datepicker__day.react-datepicker__day--003
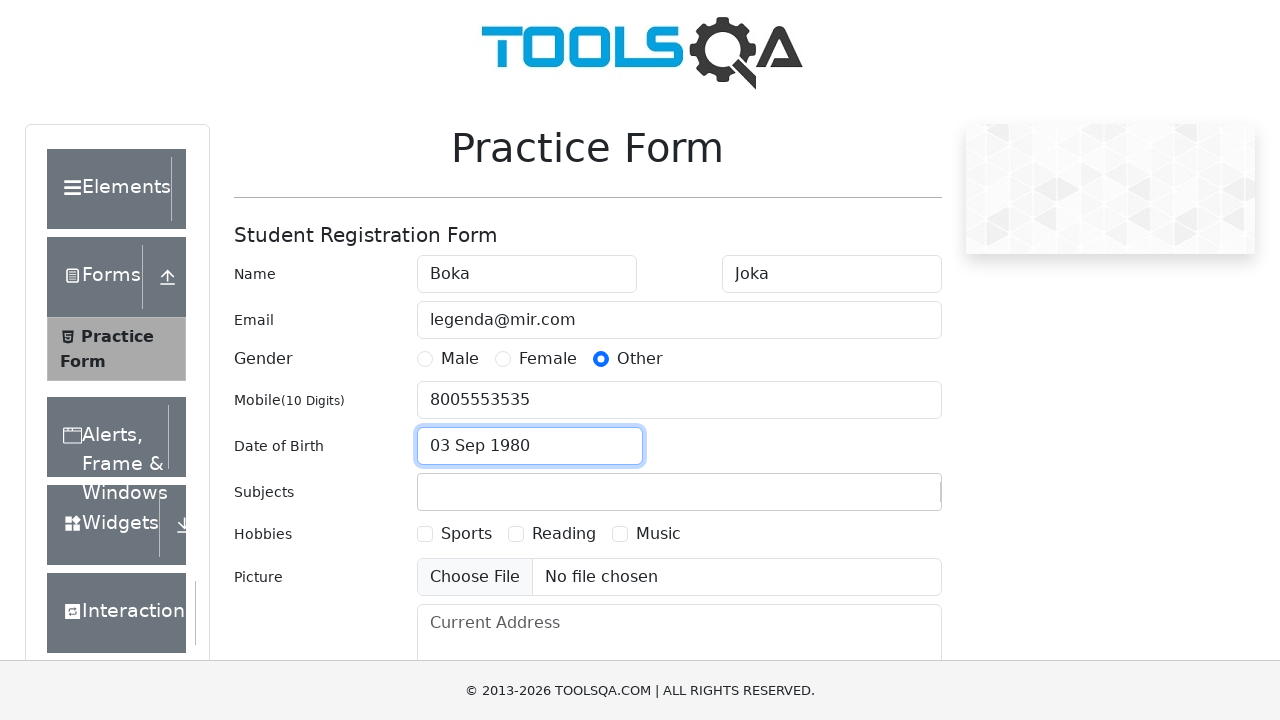

Filled subjects field with 'arts' on #subjectsInput
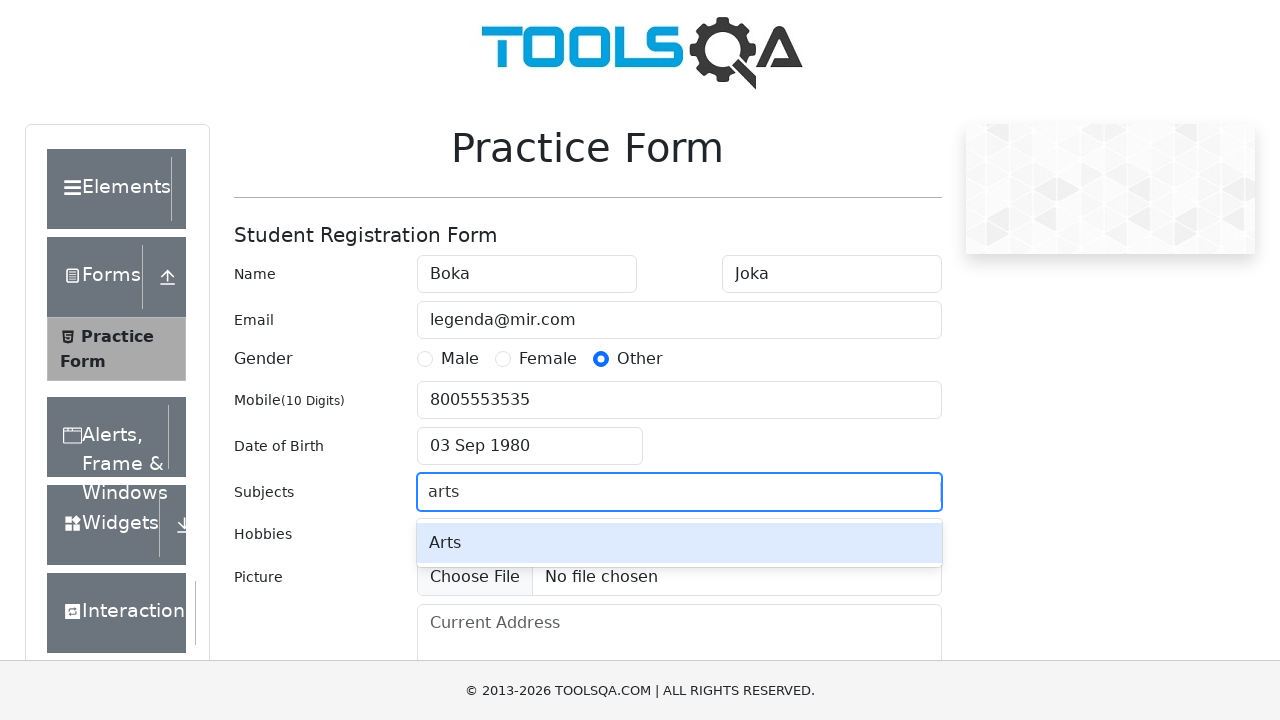

Pressed Enter to confirm subject selection on #subjectsInput
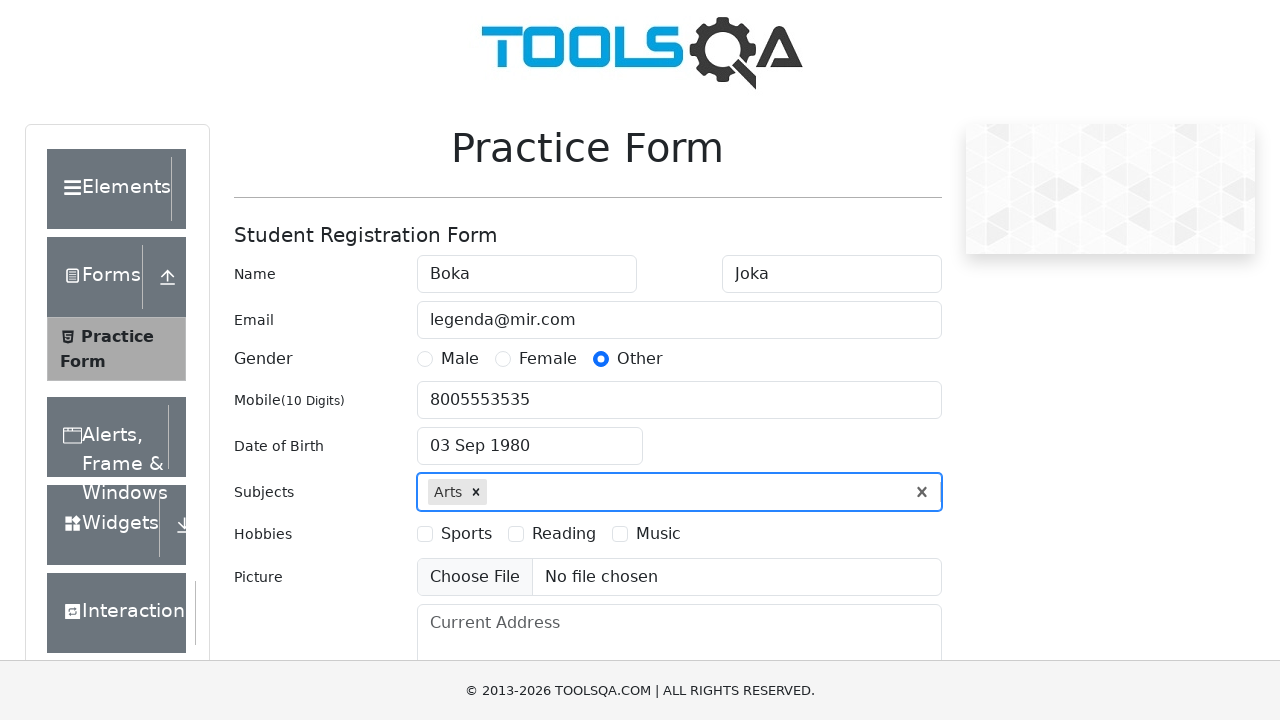

Selected hobby 'Music' at (658, 534) on text=Music
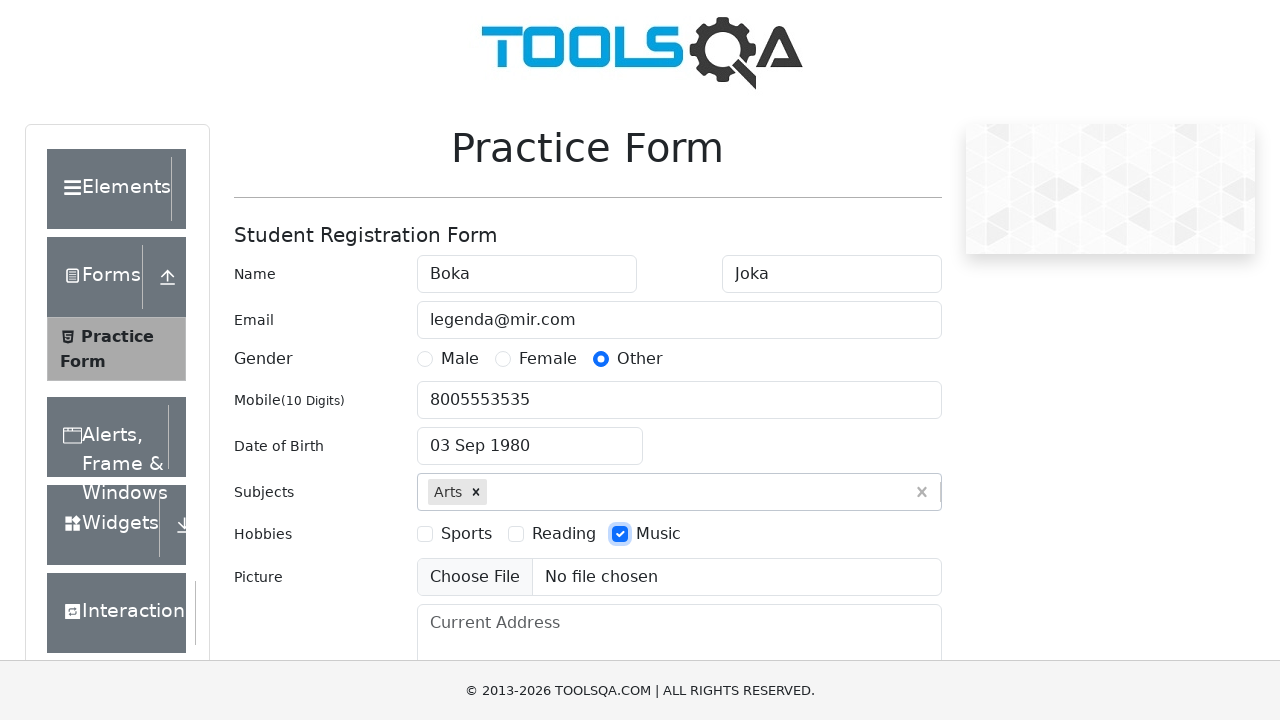

Filled current address field with 'Russia, Krasnodar, Krasnaya 5.' on #currentAddress
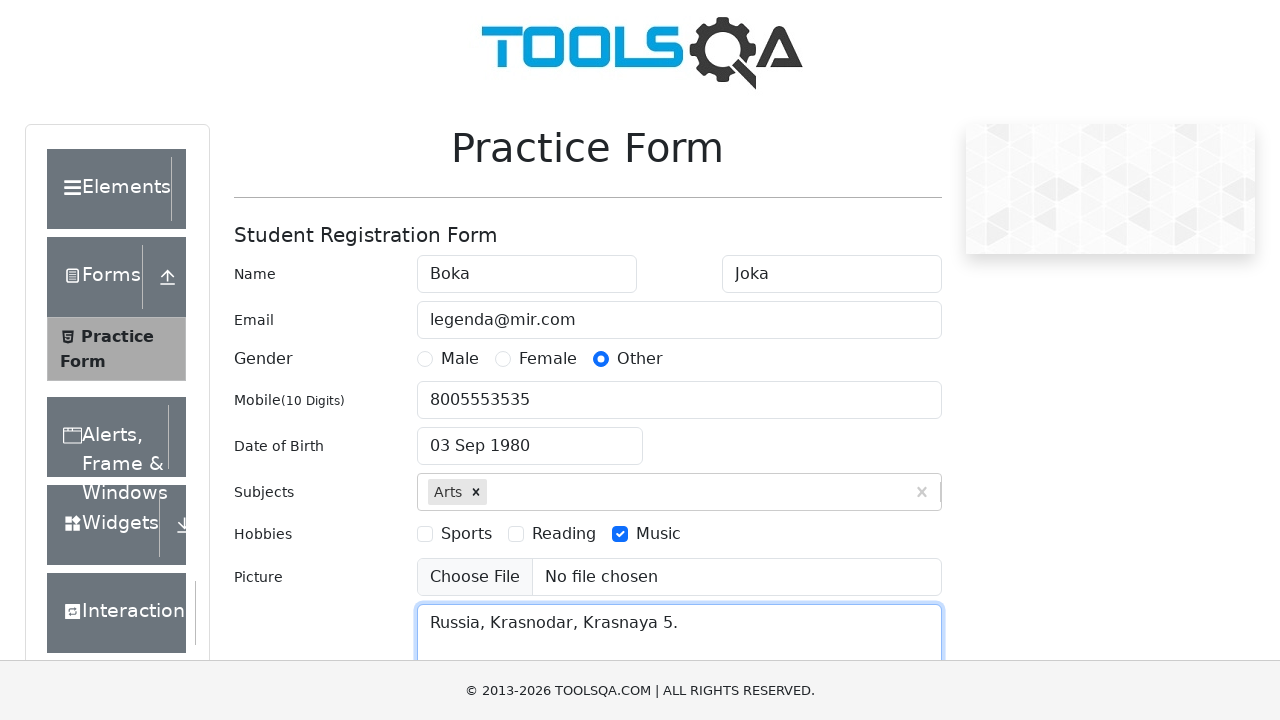

Typed 'ncr' in state selection field on #react-select-3-input
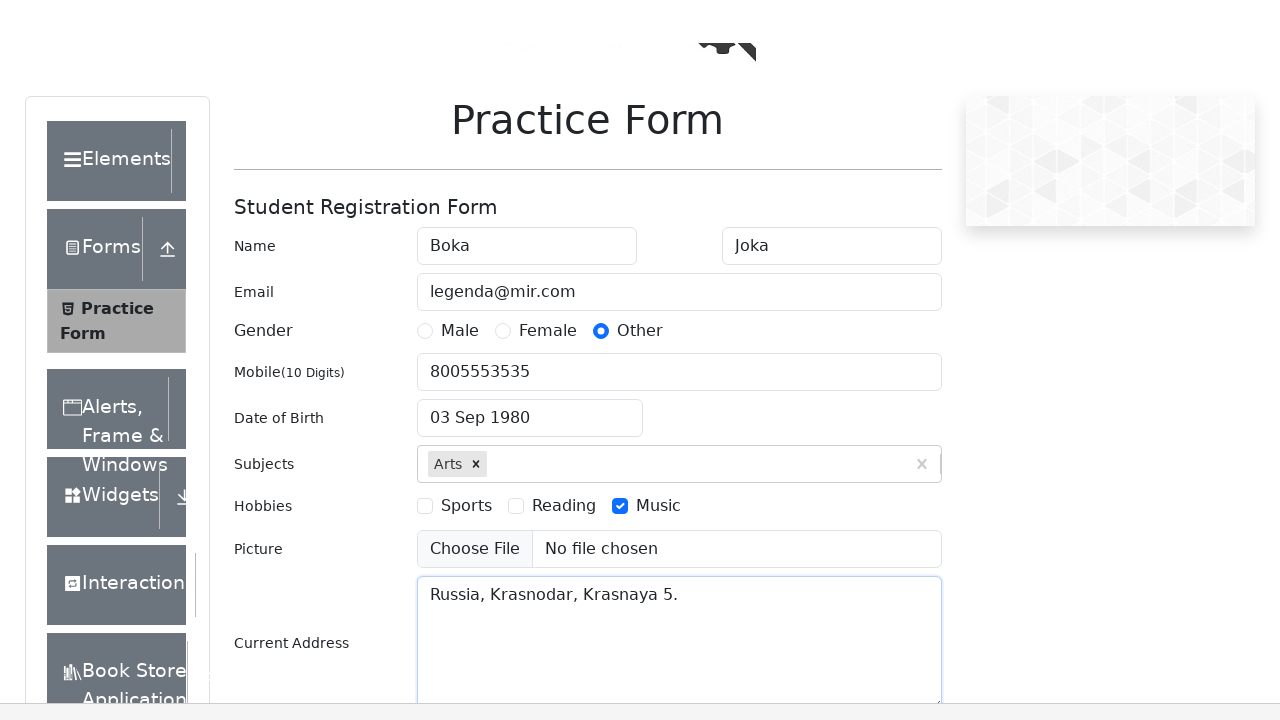

Selected state 'NCR' on #react-select-3-input
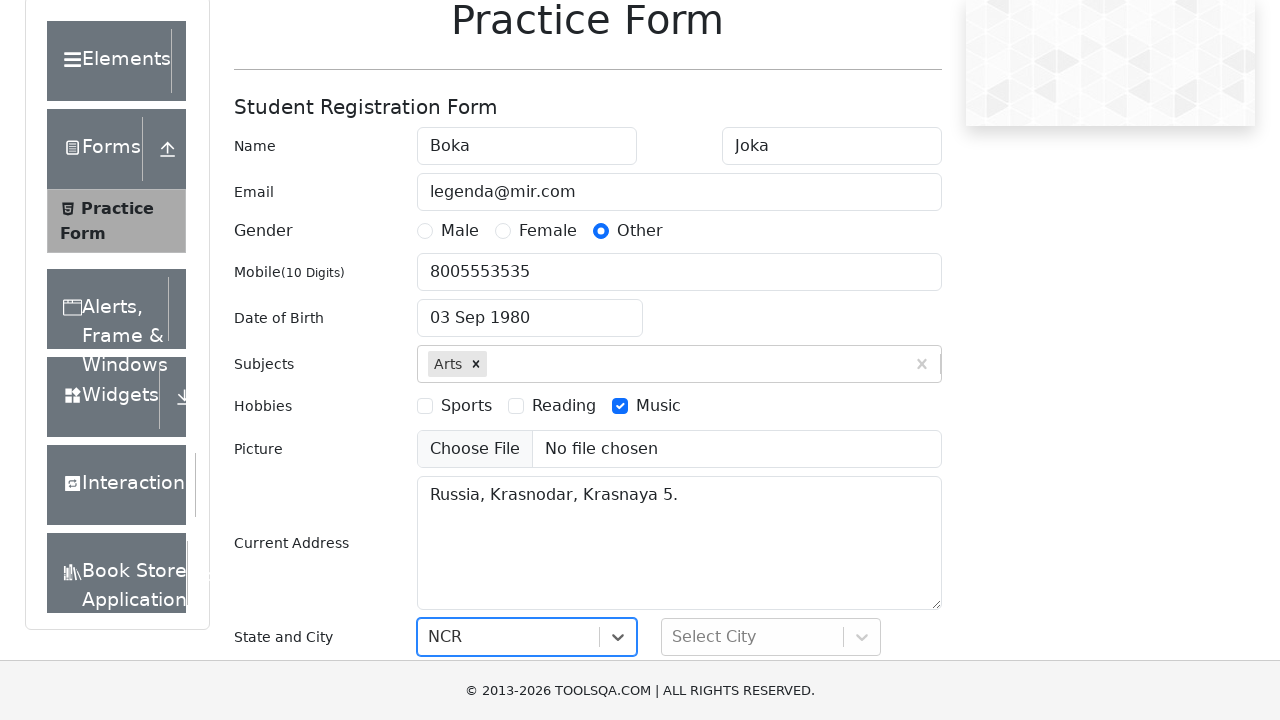

Typed 'gurgaon' in city selection field on #react-select-4-input
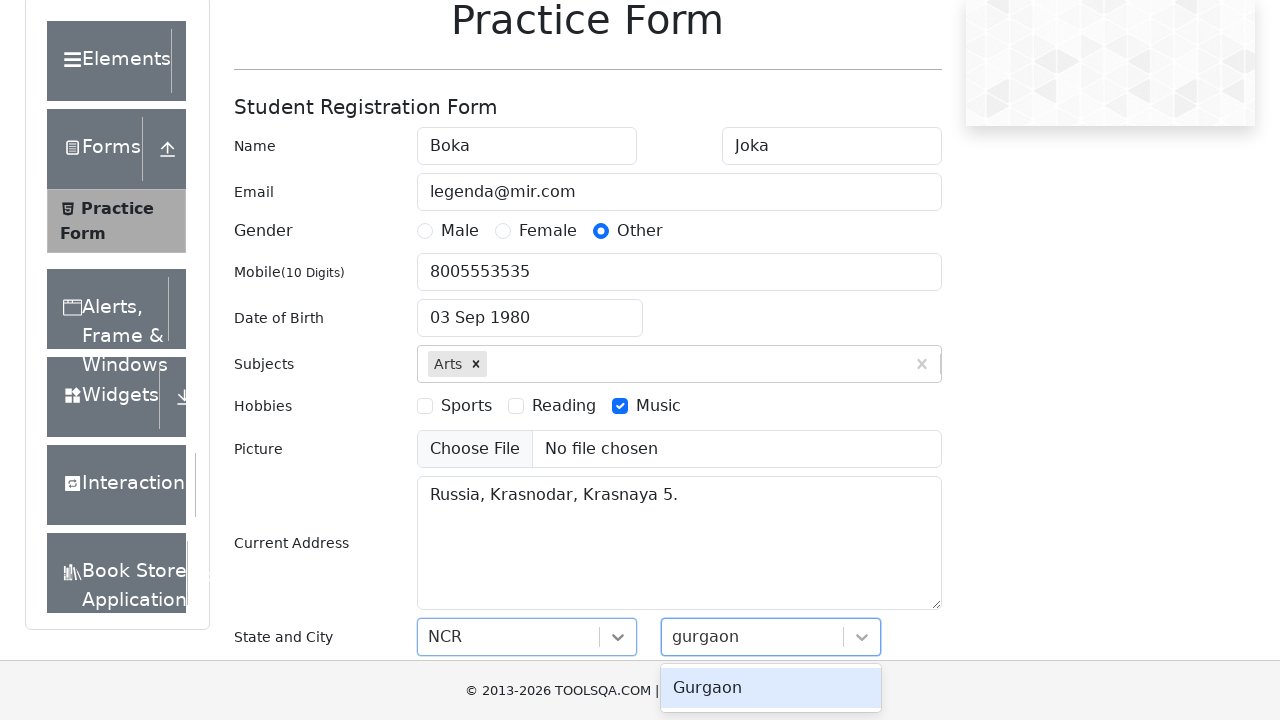

Selected city 'Gurgaon' on #react-select-4-input
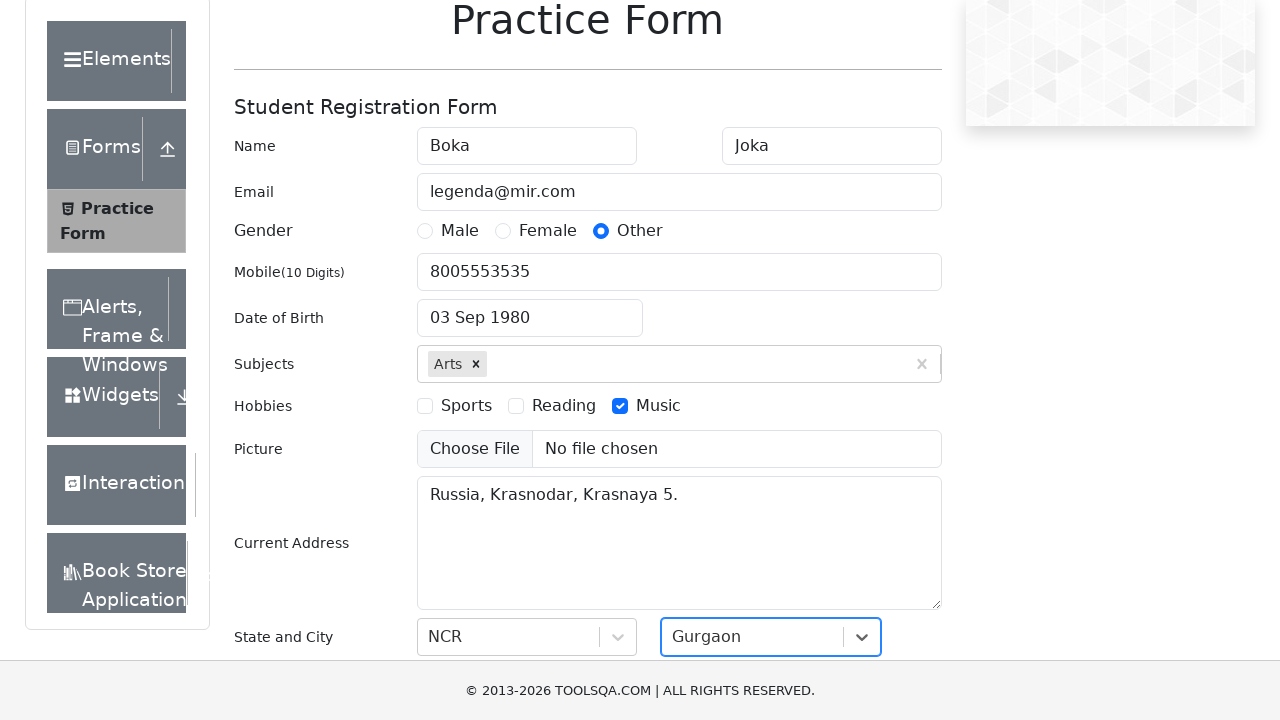

Waited 1000ms for form to be ready
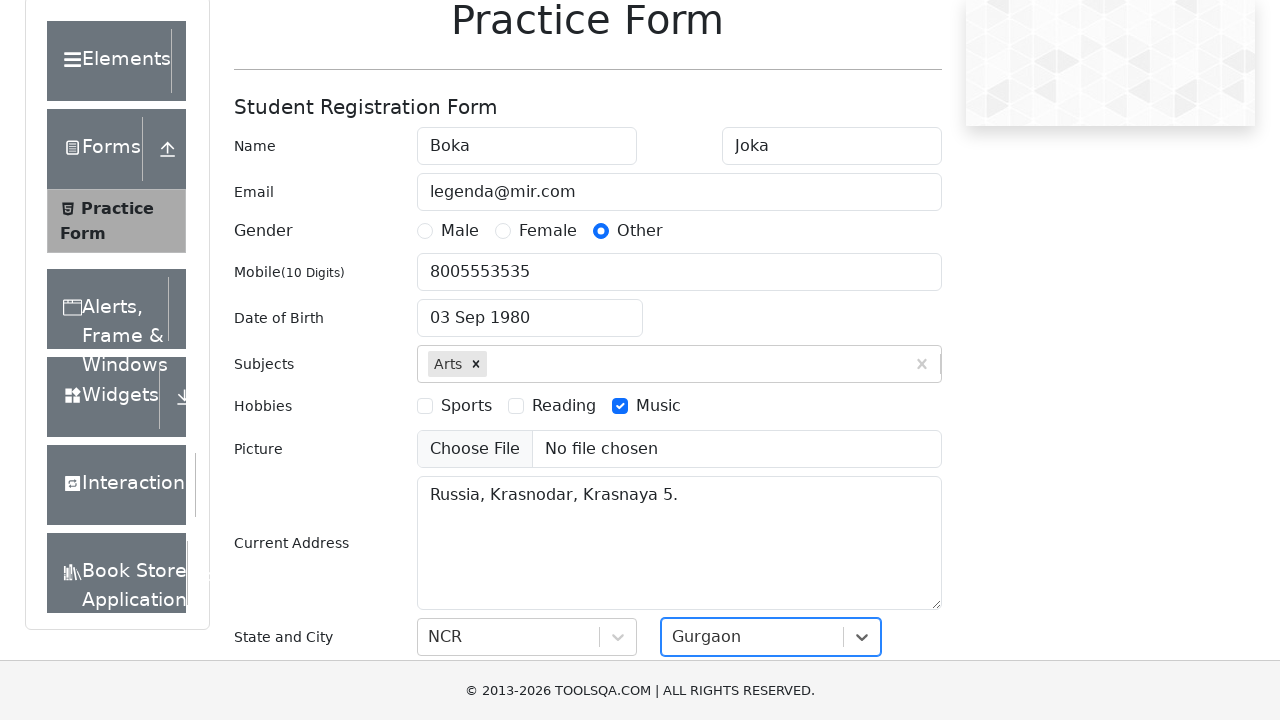

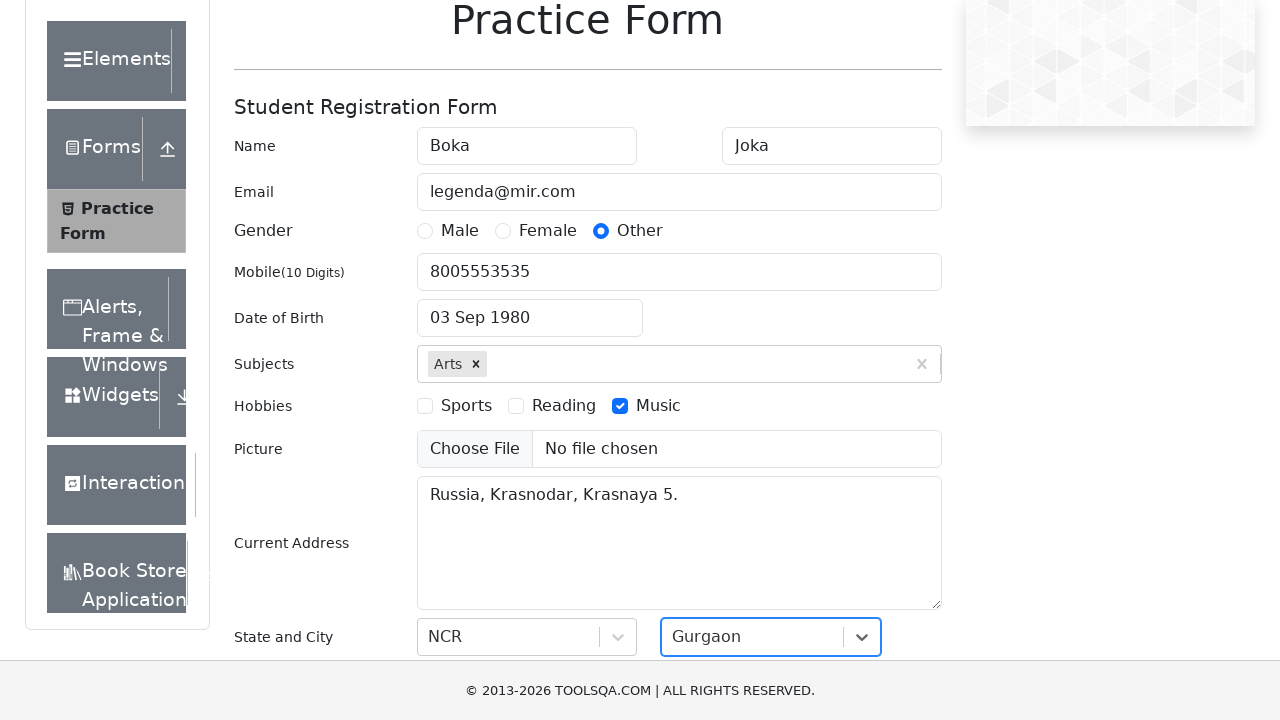